Tests a registration form by filling in first name, last name, and email fields, then submitting the form and verifying successful registration message.

Starting URL: http://suninjuly.github.io/registration1.html

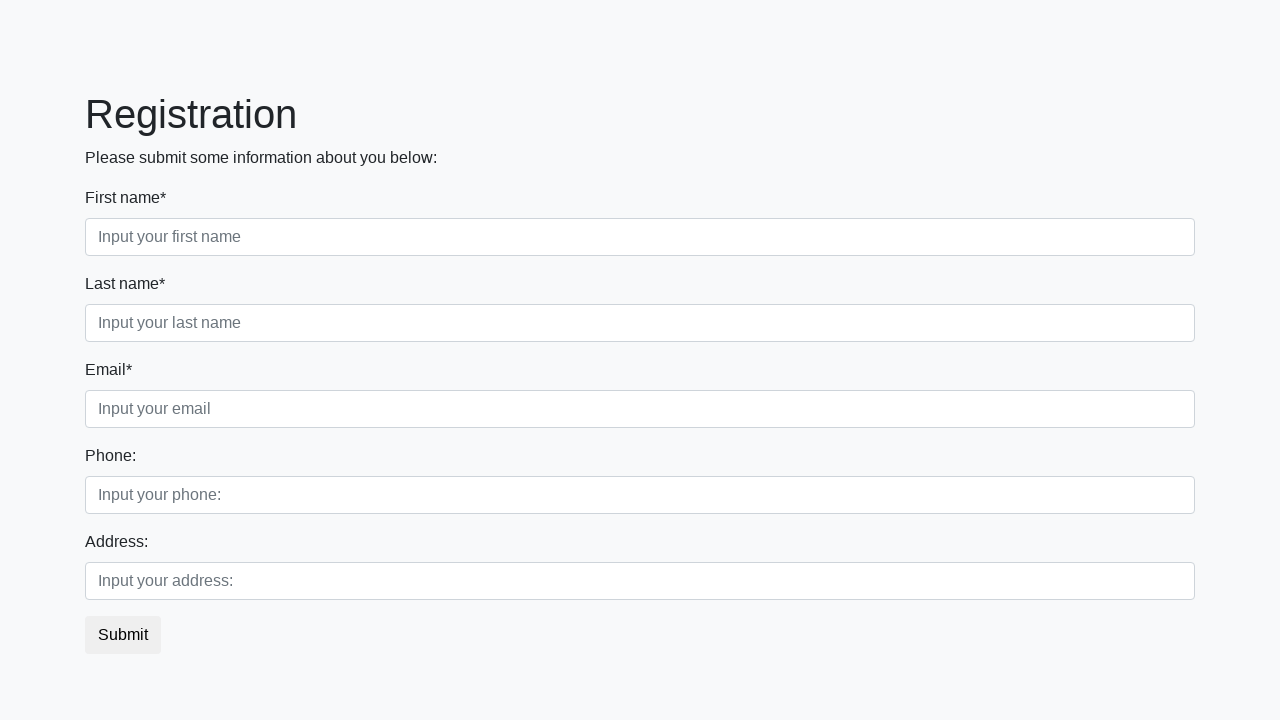

Filled first name field with 'Ivan' on .form-control.first
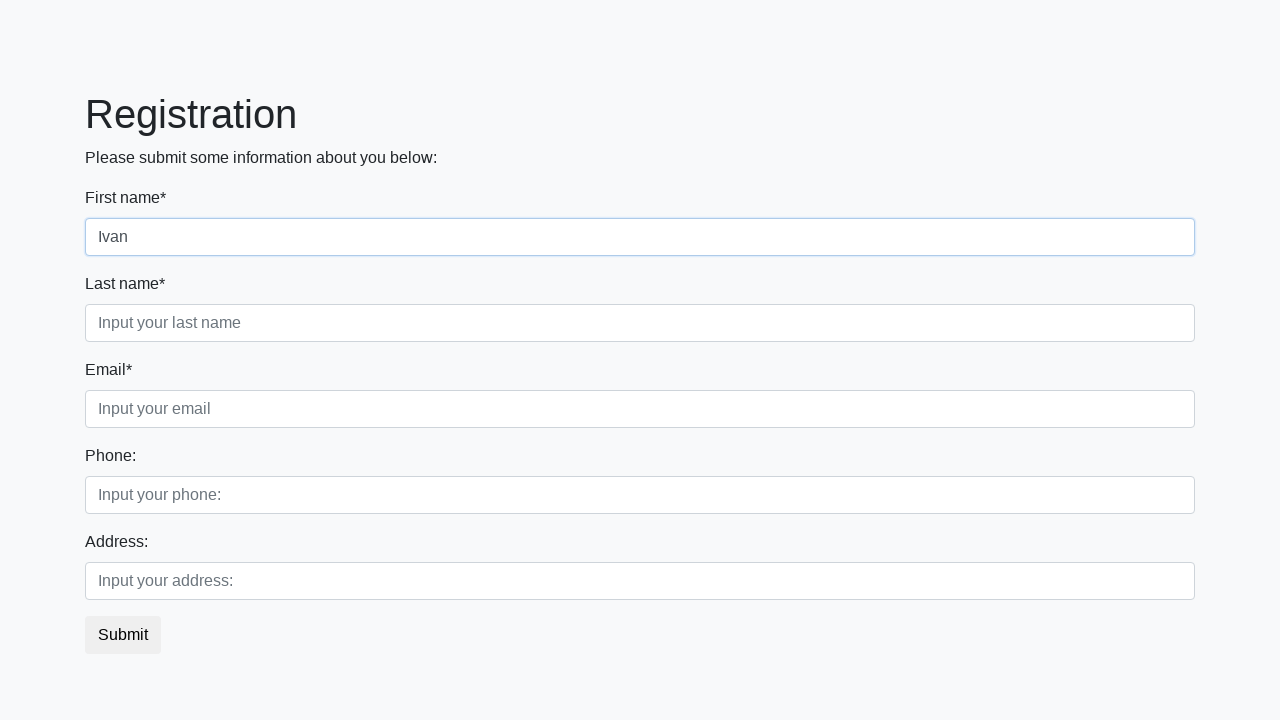

Filled last name field with 'Petrov' on [placeholder='Input your last name']
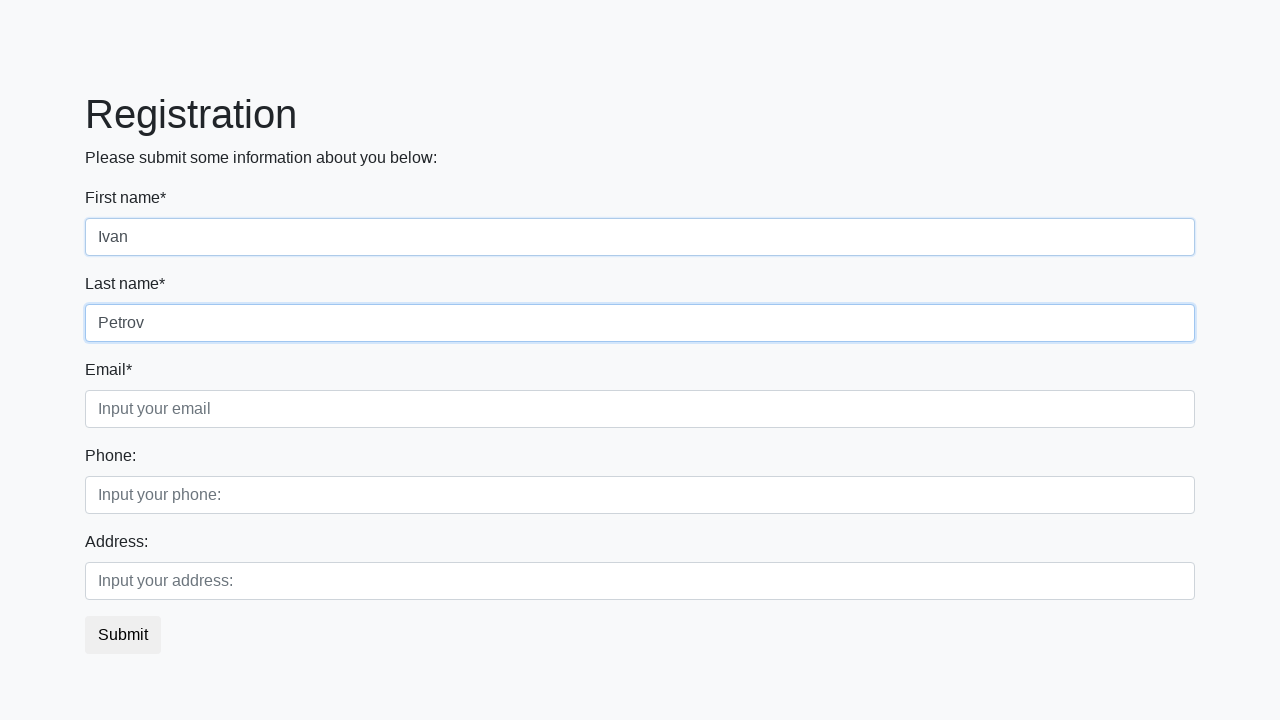

Filled email field with 'testuser2847@example.com' on [placeholder='Input your email']
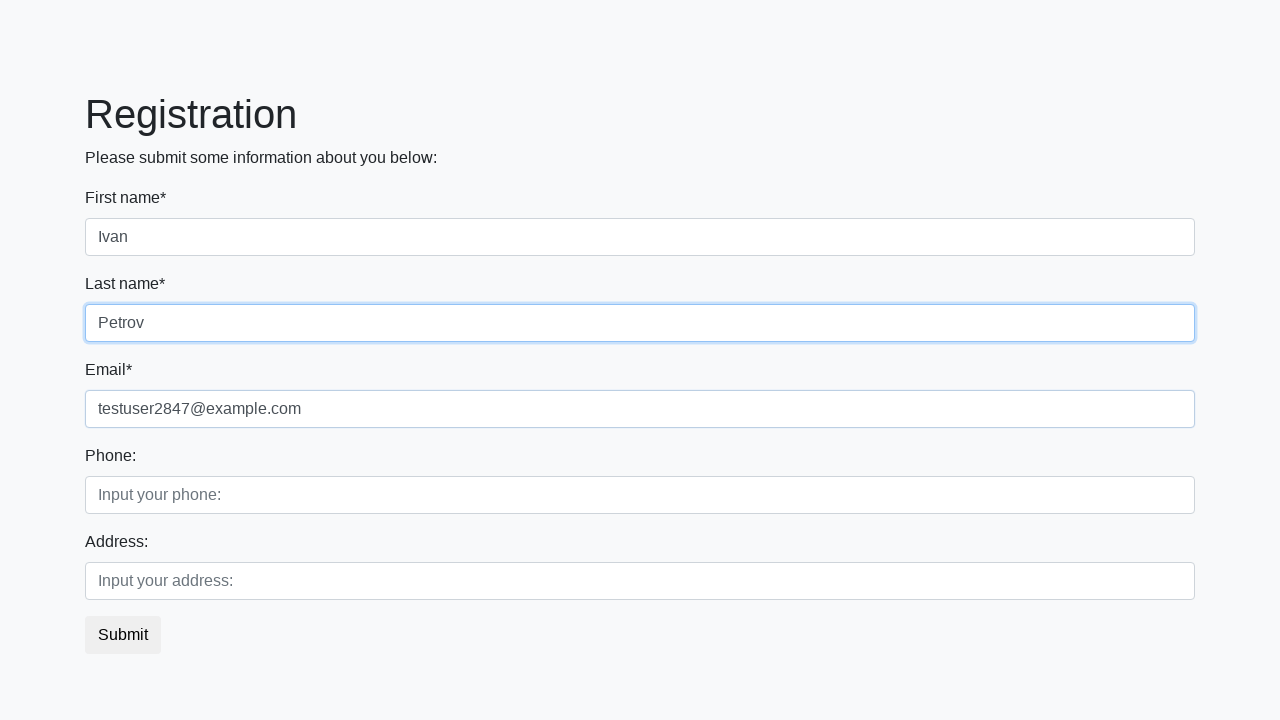

Clicked submit button to register at (123, 635) on button.btn
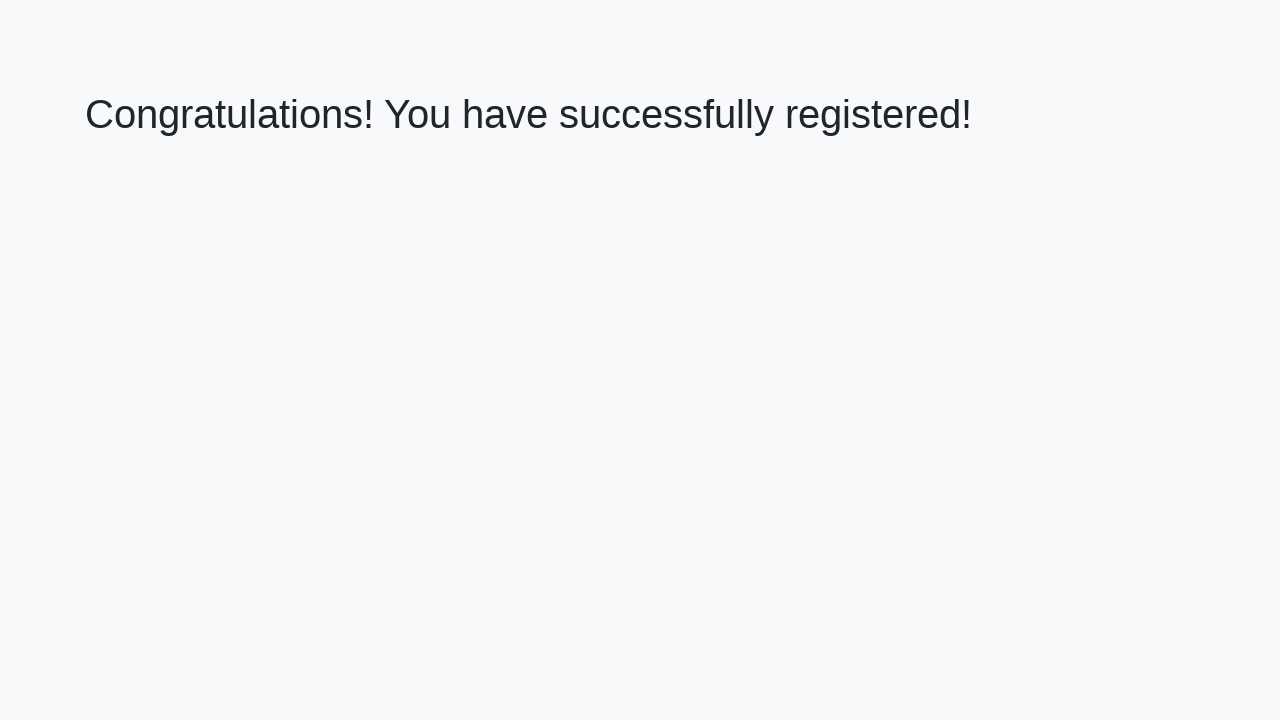

Success message header loaded
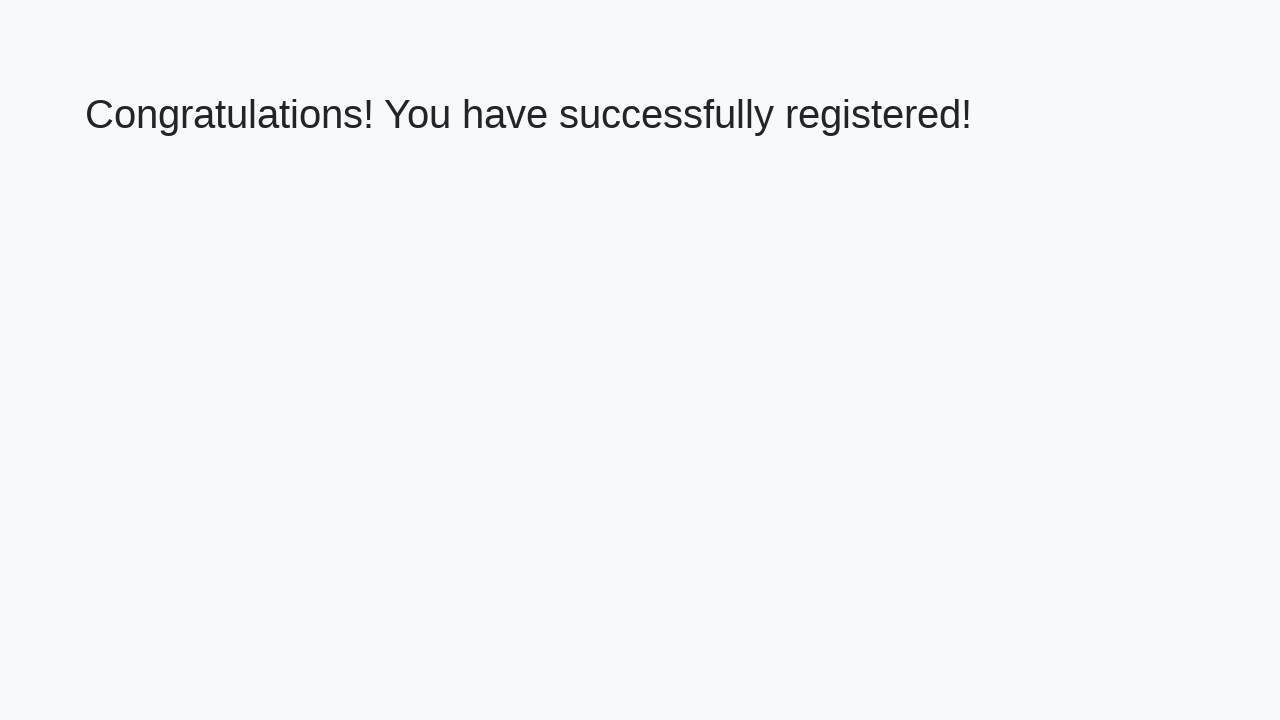

Retrieved success message text
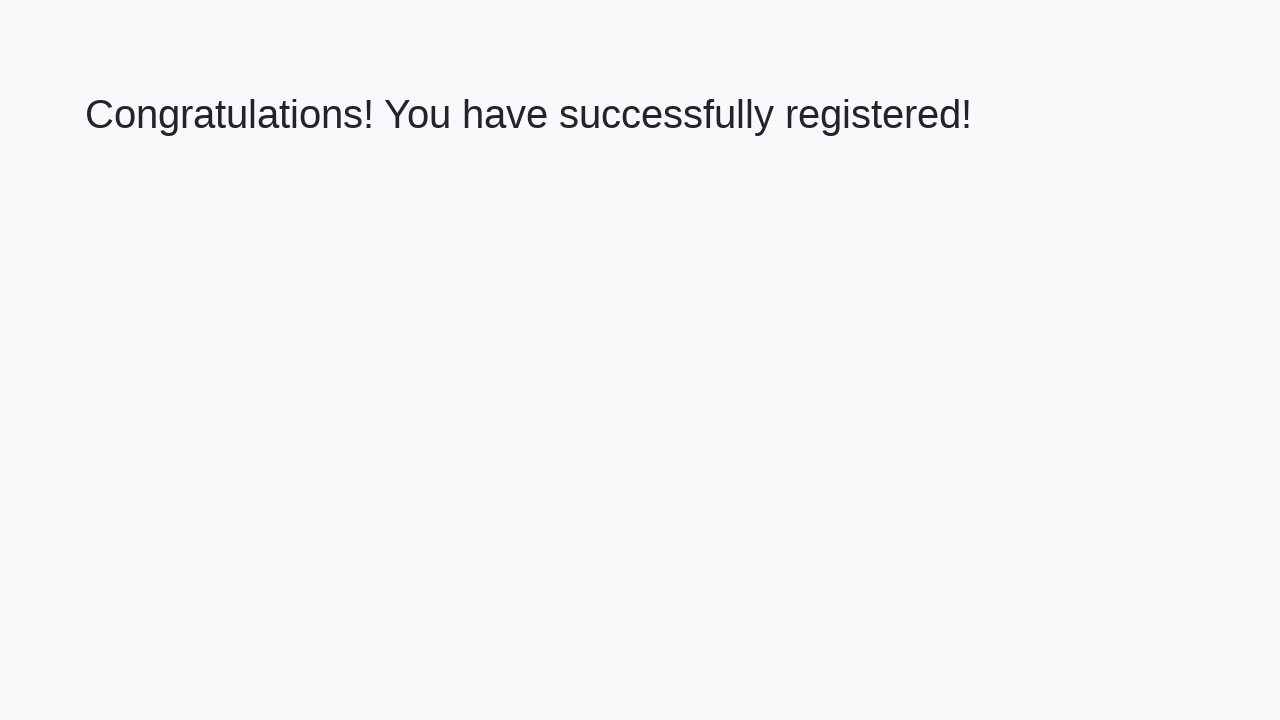

Verified successful registration message
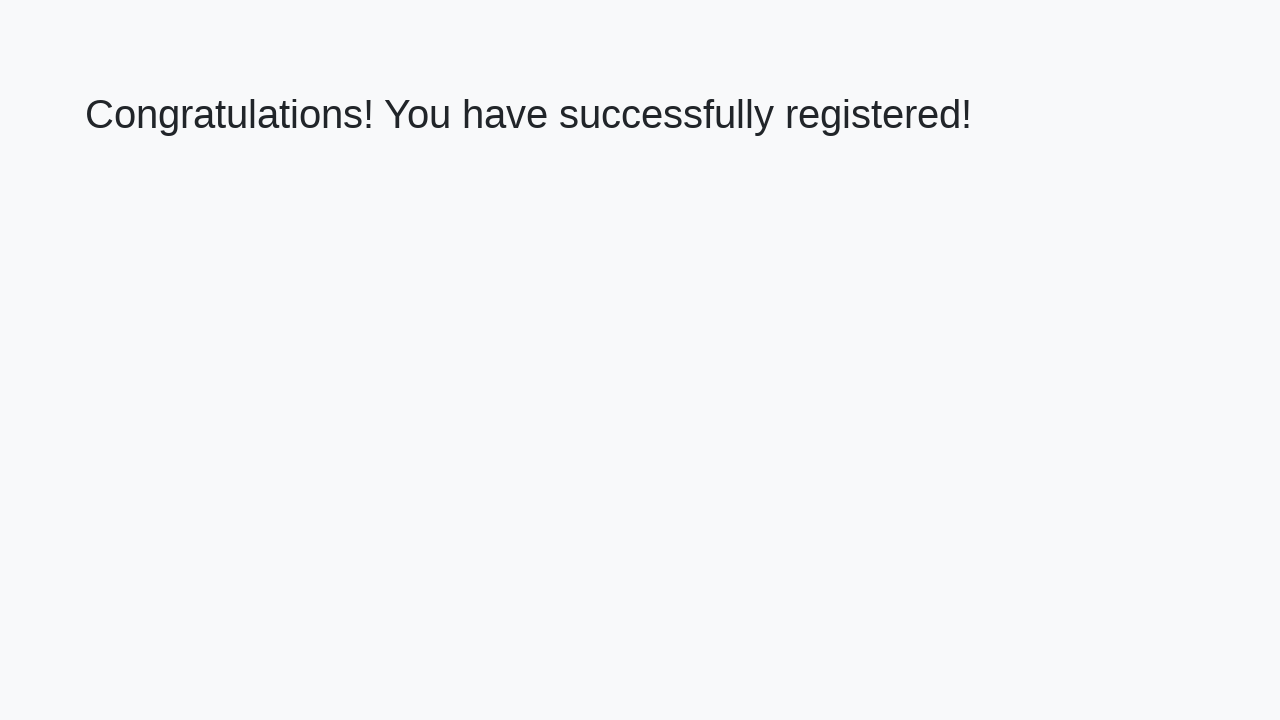

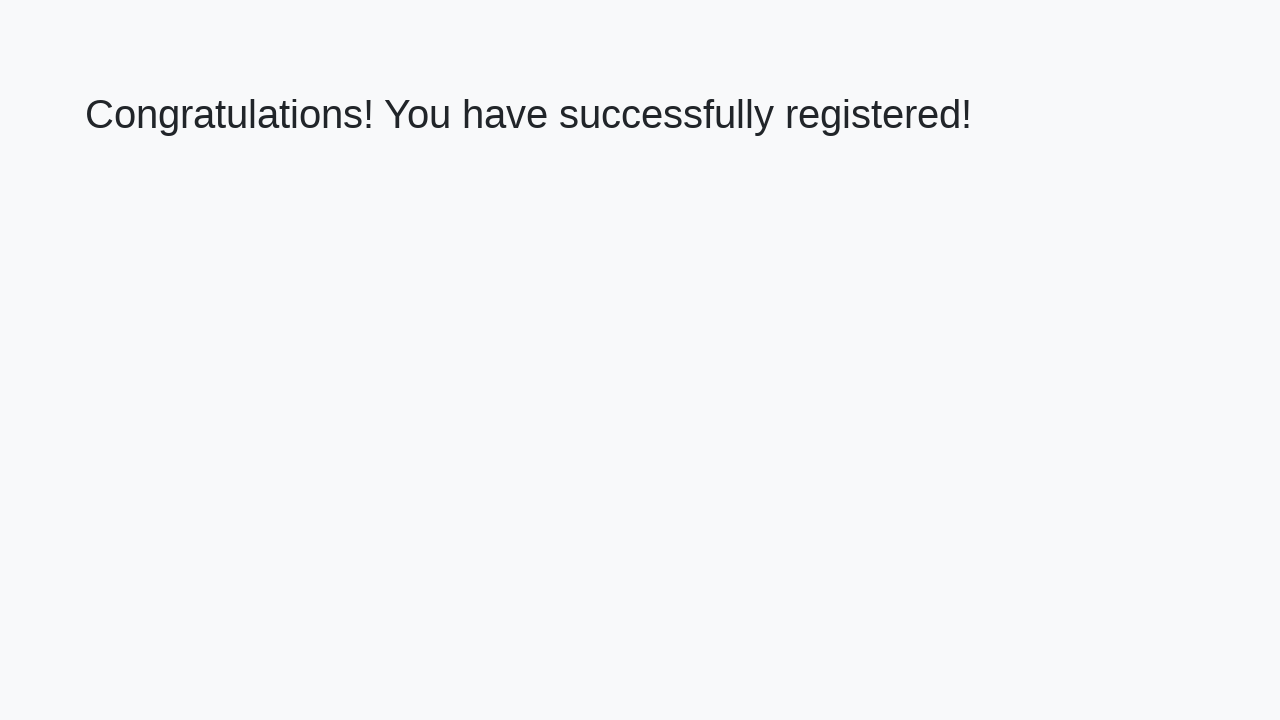